Tests Google Scholar search functionality by entering an author name and submitting the search query

Starting URL: https://scholar.google.com

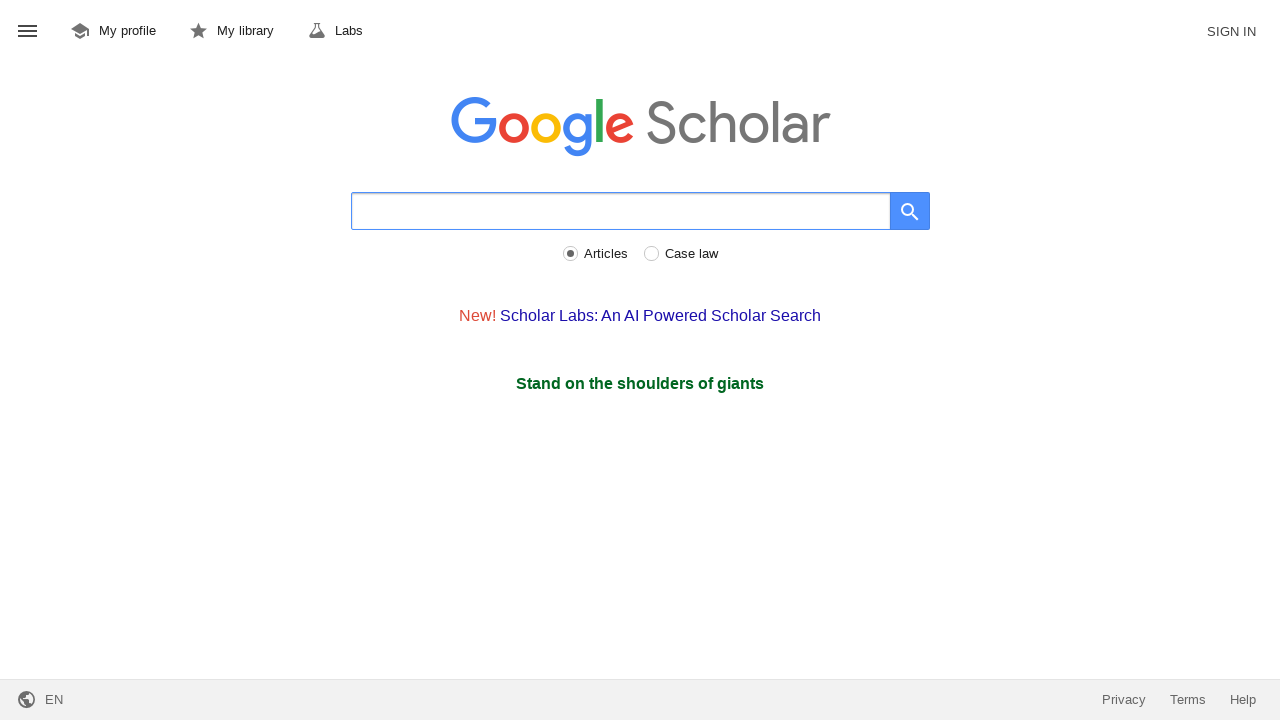

Filled search box with author name 'Alberto Cano' on input[name='q']
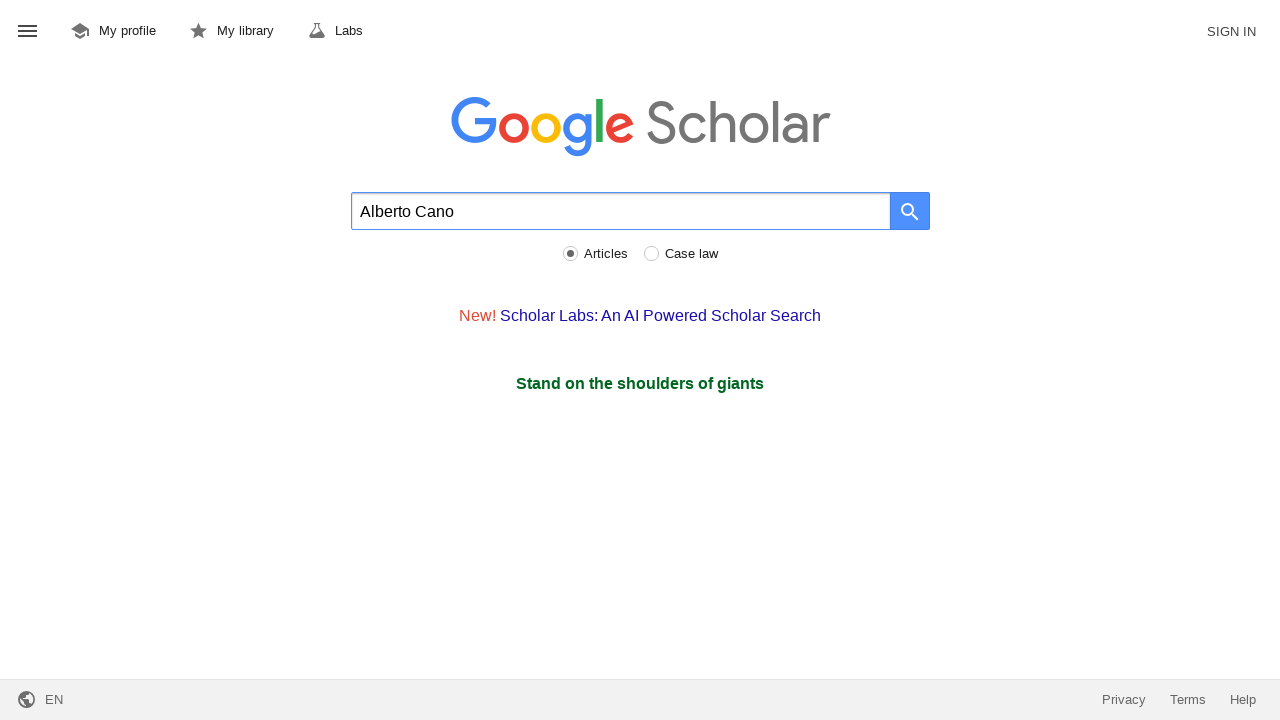

Pressed Enter to submit search query on input[name='q']
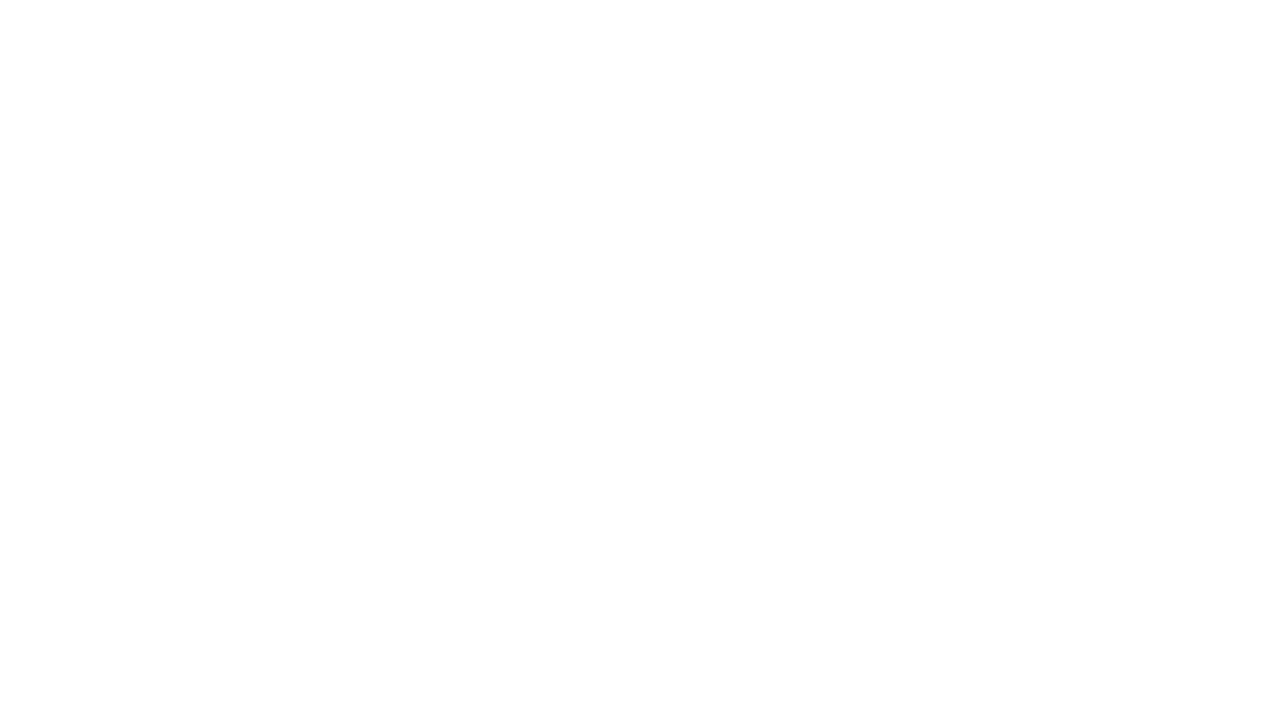

Search results loaded successfully
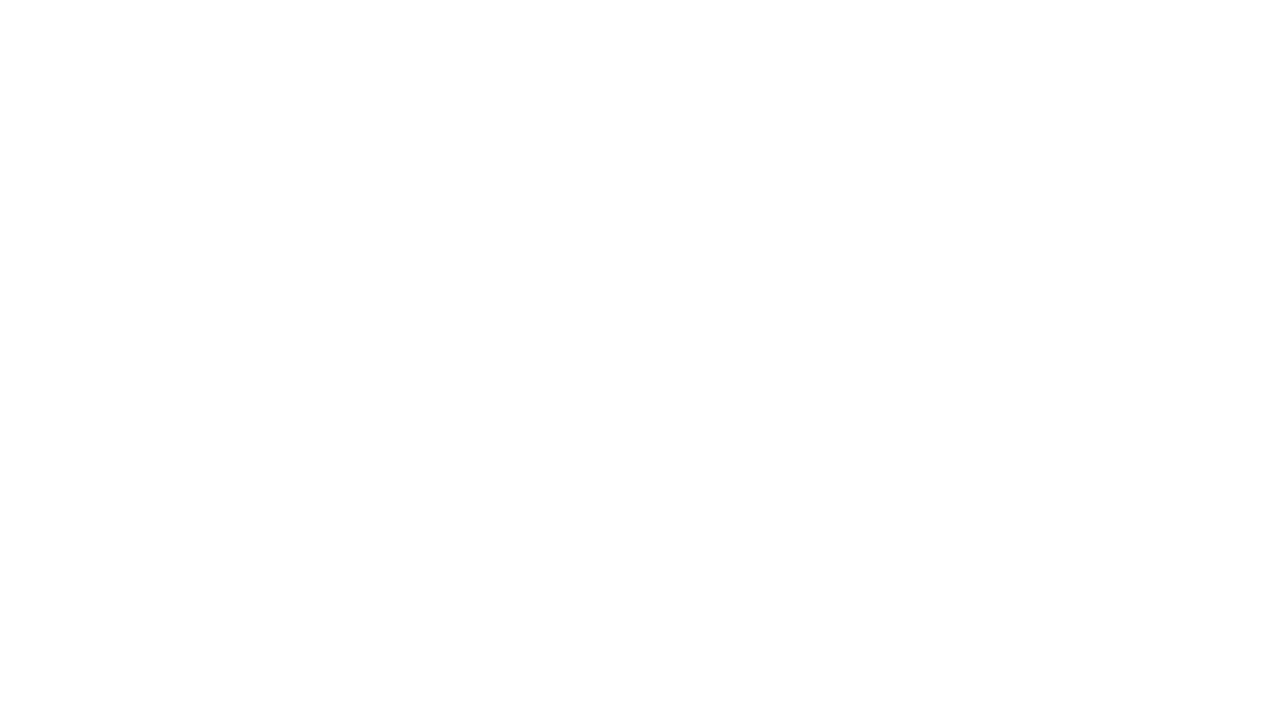

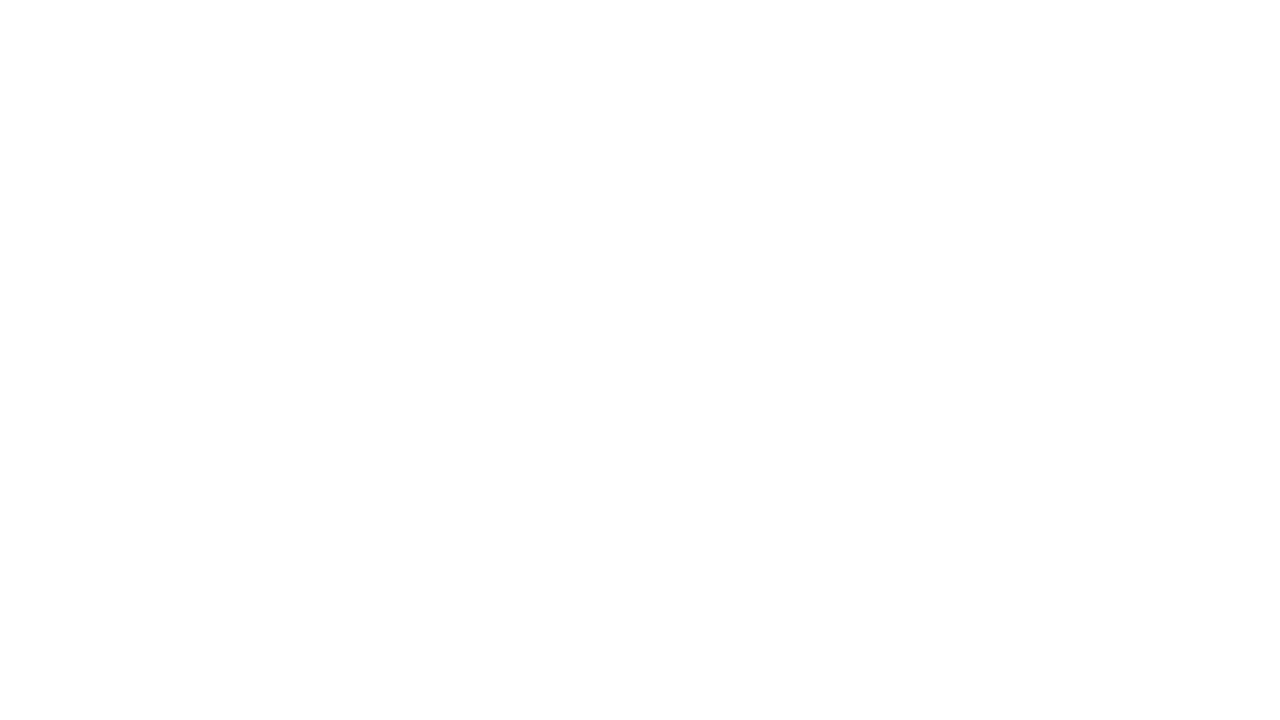